Tests clicking a button identified by its class attribute and handling the resulting JavaScript alert dialog

Starting URL: http://www.uitestingplayground.com/classattr

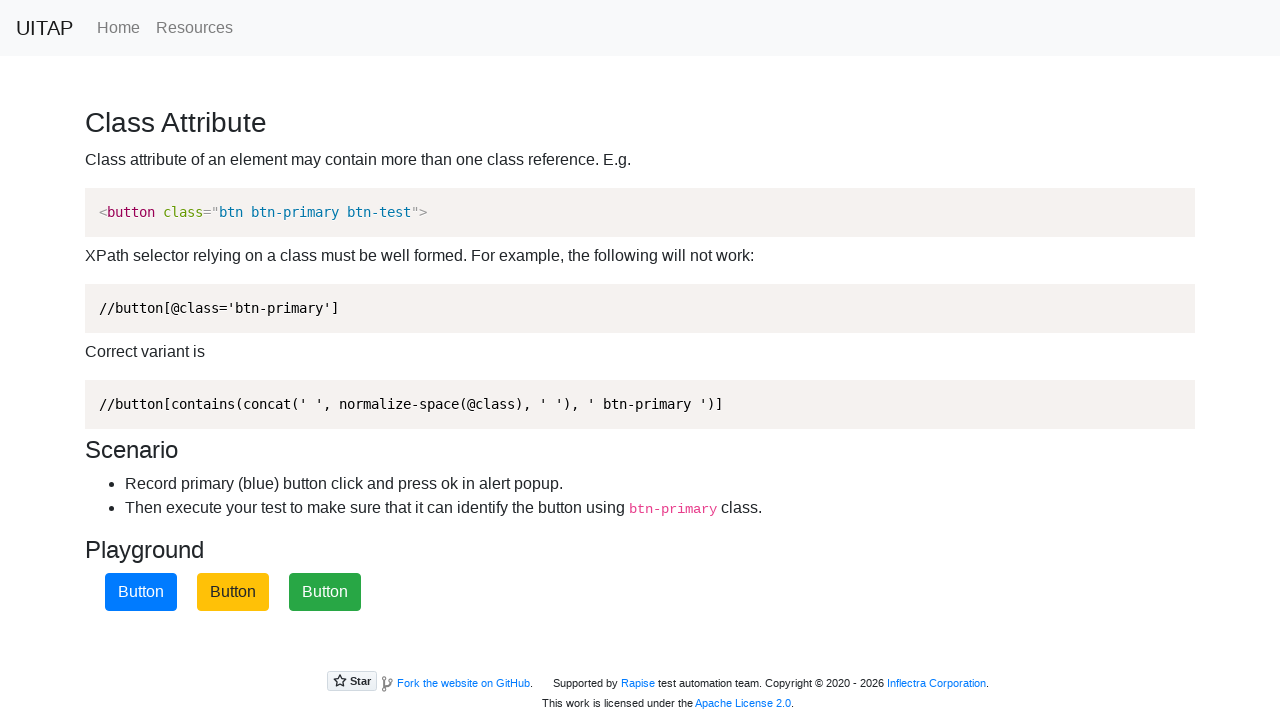

Set up dialog handler to accept JavaScript alerts
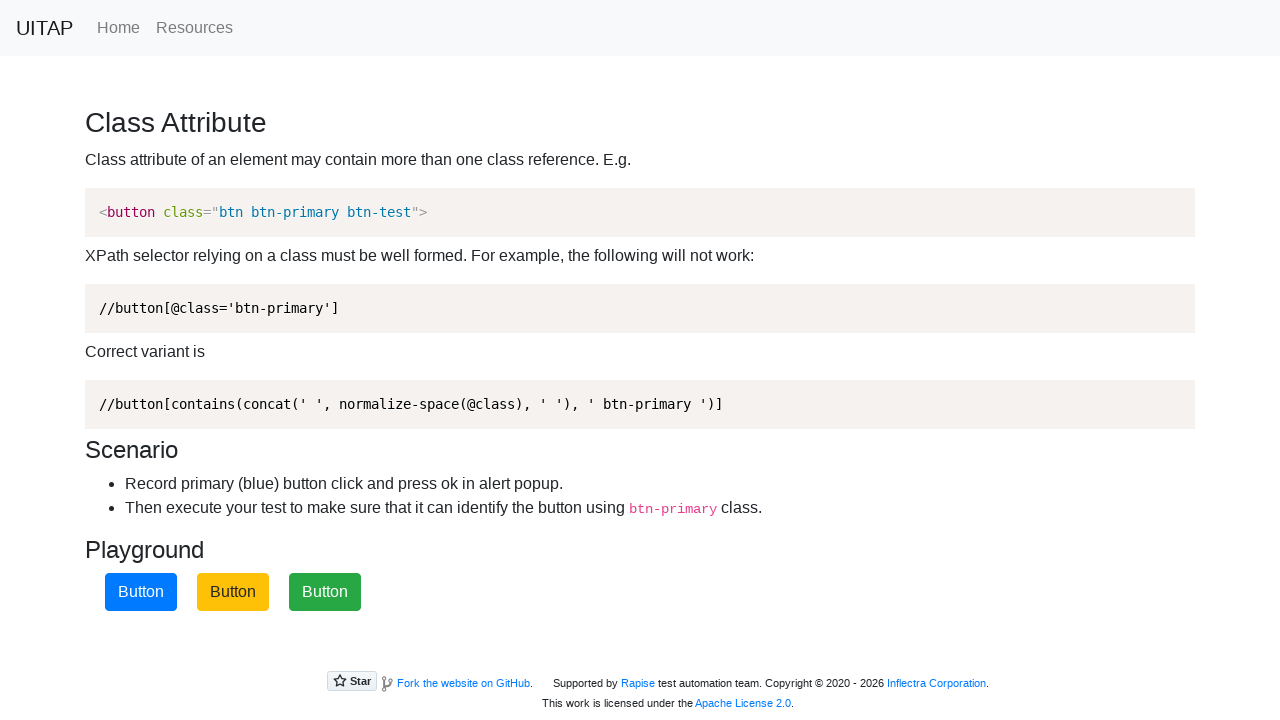

Clicked button identified by btn-primary class attribute at (141, 592) on xpath=//button[contains(concat(' ', normalize-space(@class), ' '), ' btn-primary
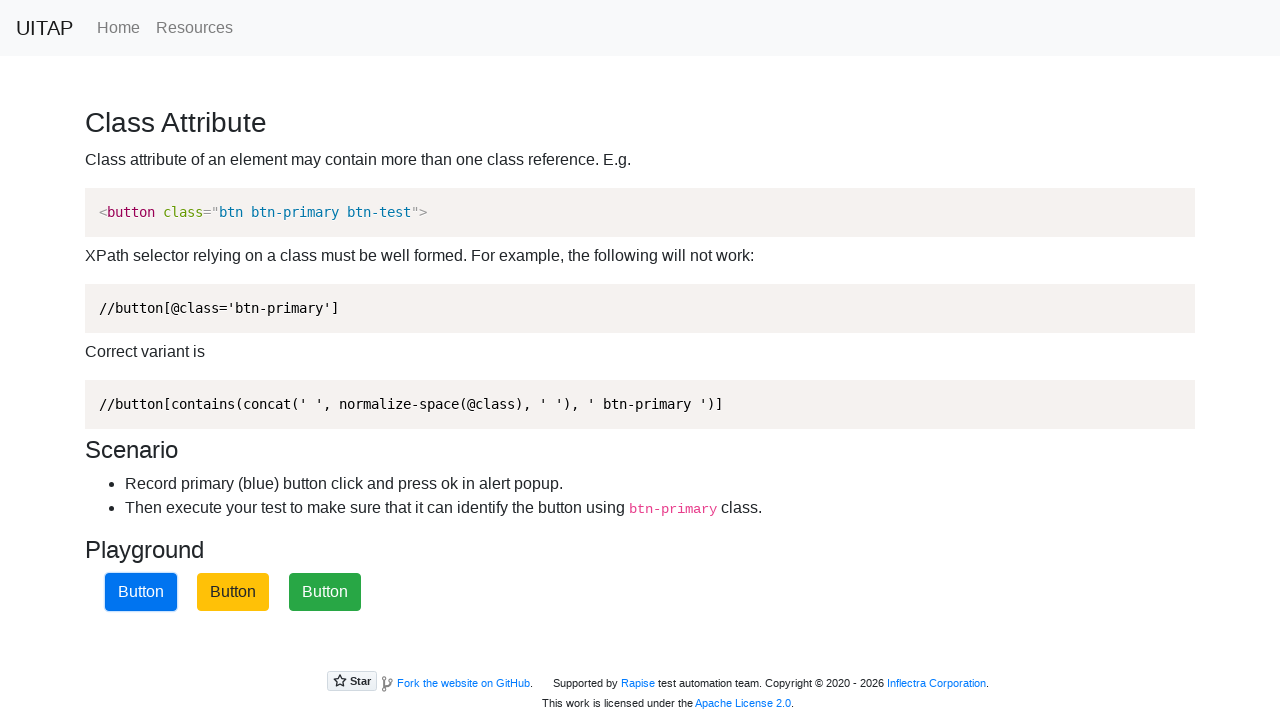

Waited 500ms for dialog to be handled
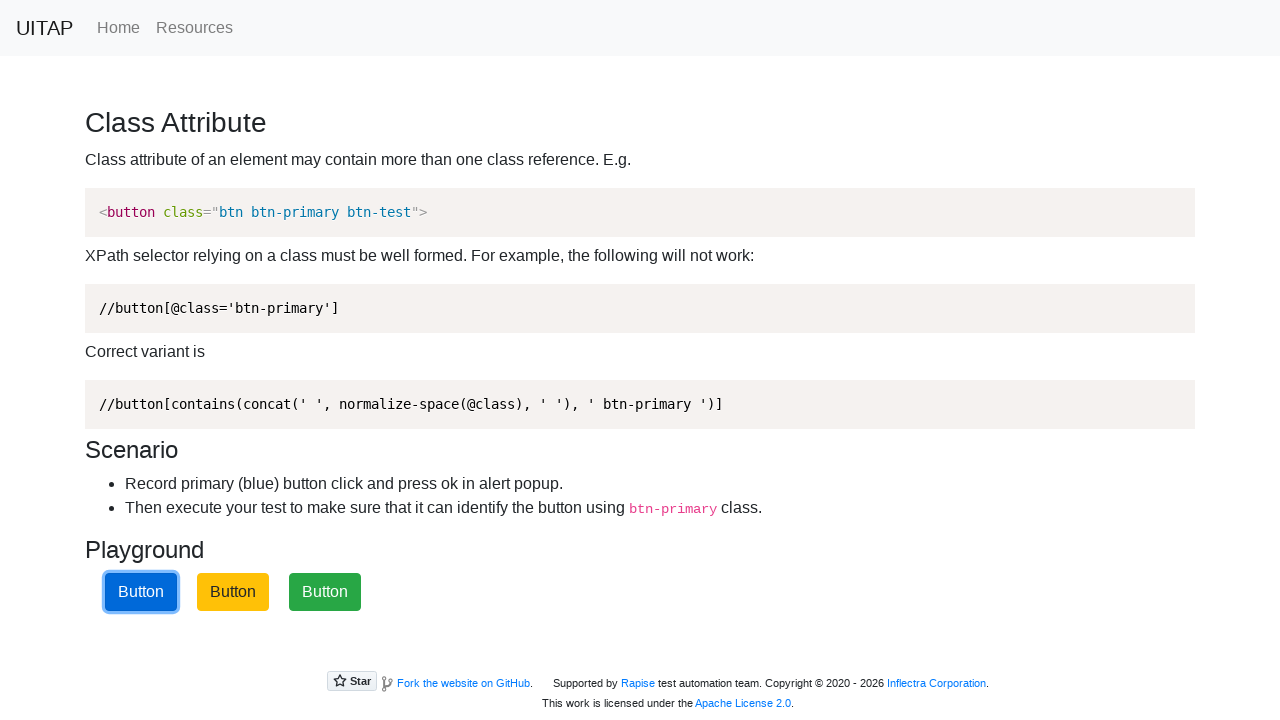

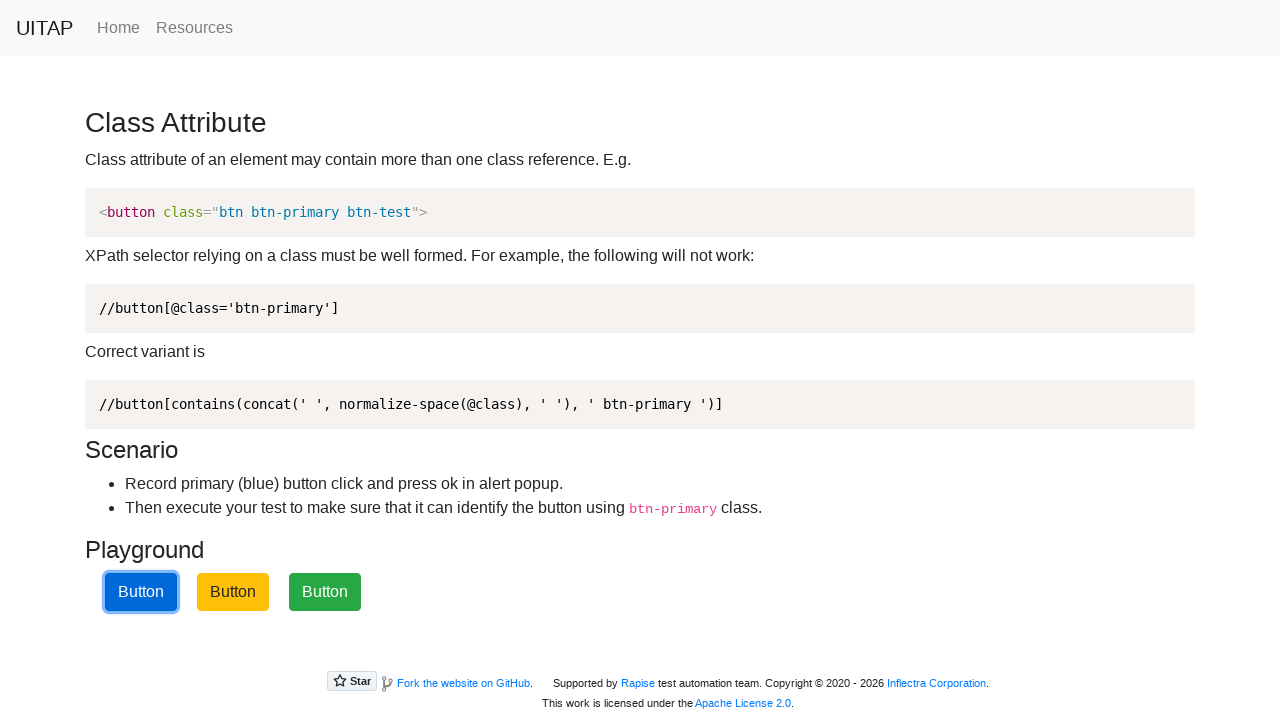